Tests right-click context menu functionality by performing a right-click action on a hover element

Starting URL: https://swisnl.github.io/jQuery-contextMenu/demo/trigger-hover-autohide.html

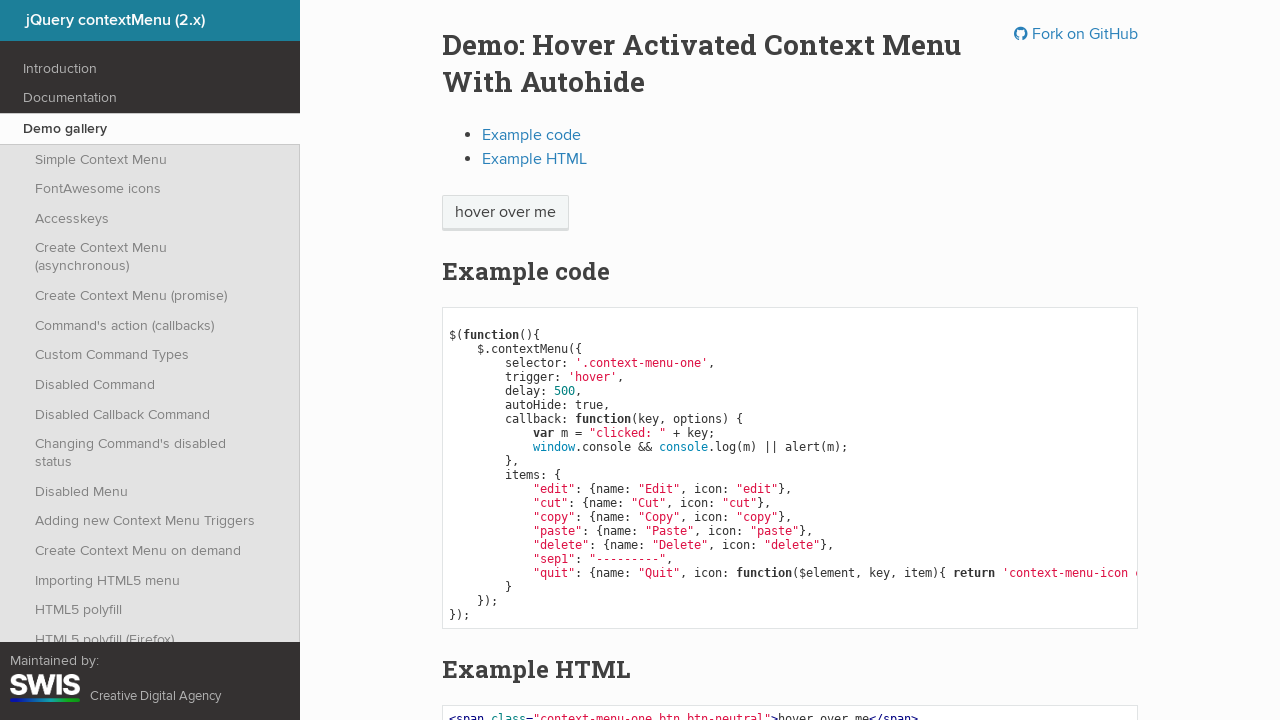

Right-clicked on 'hover over me' element to trigger context menu at (505, 213) on xpath=//span[text()='hover over me']
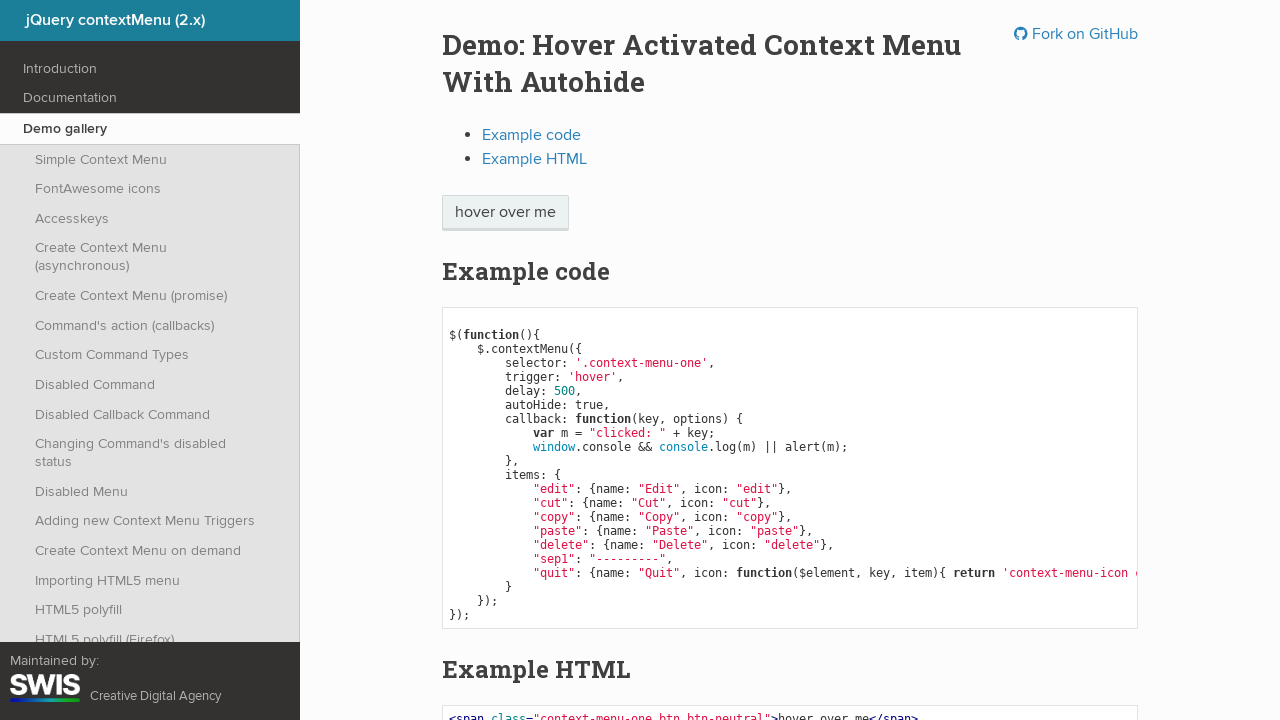

Context menu appeared and became visible
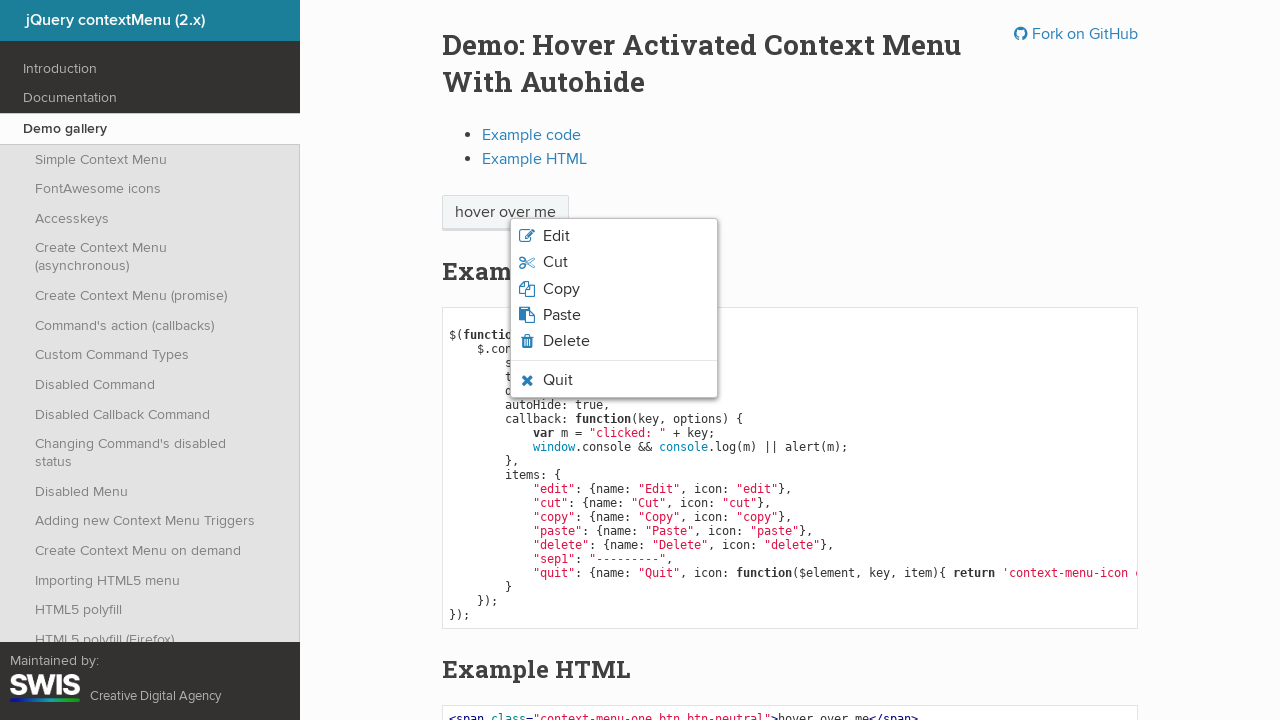

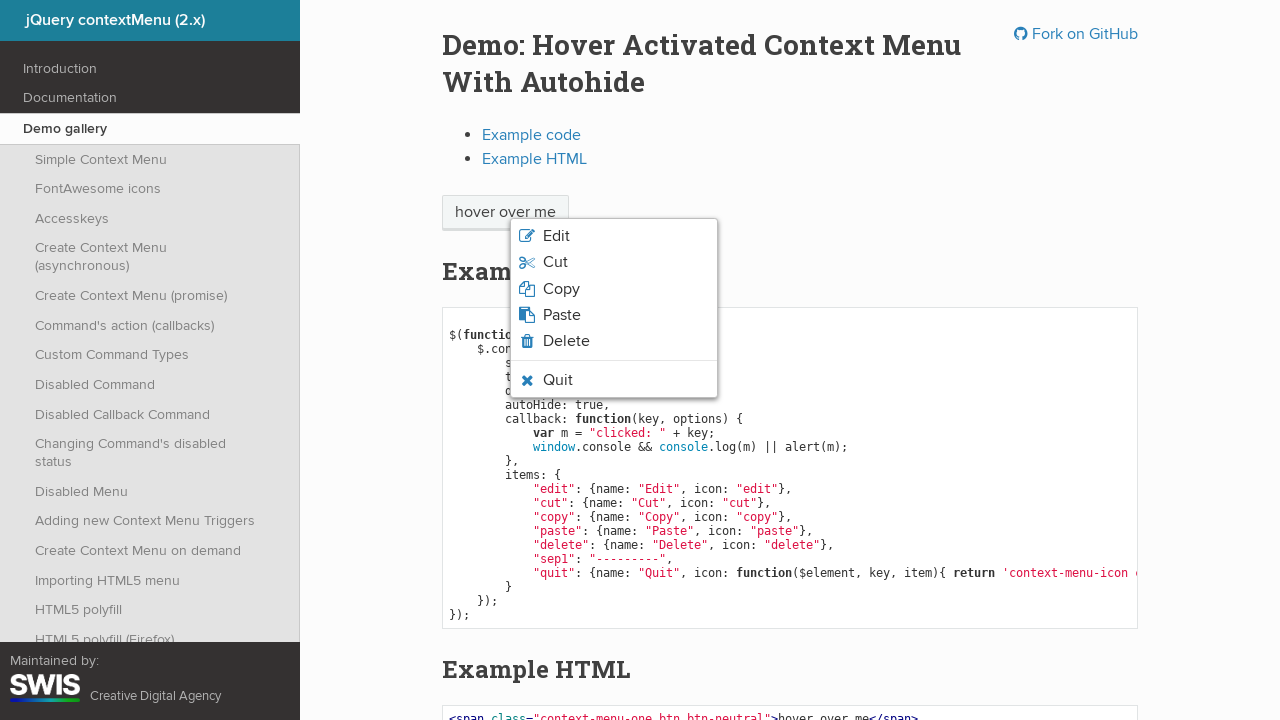